Fills out a contact form on httpbin.org with name, email, and message fields

Starting URL: https://httpbin.org/forms/post

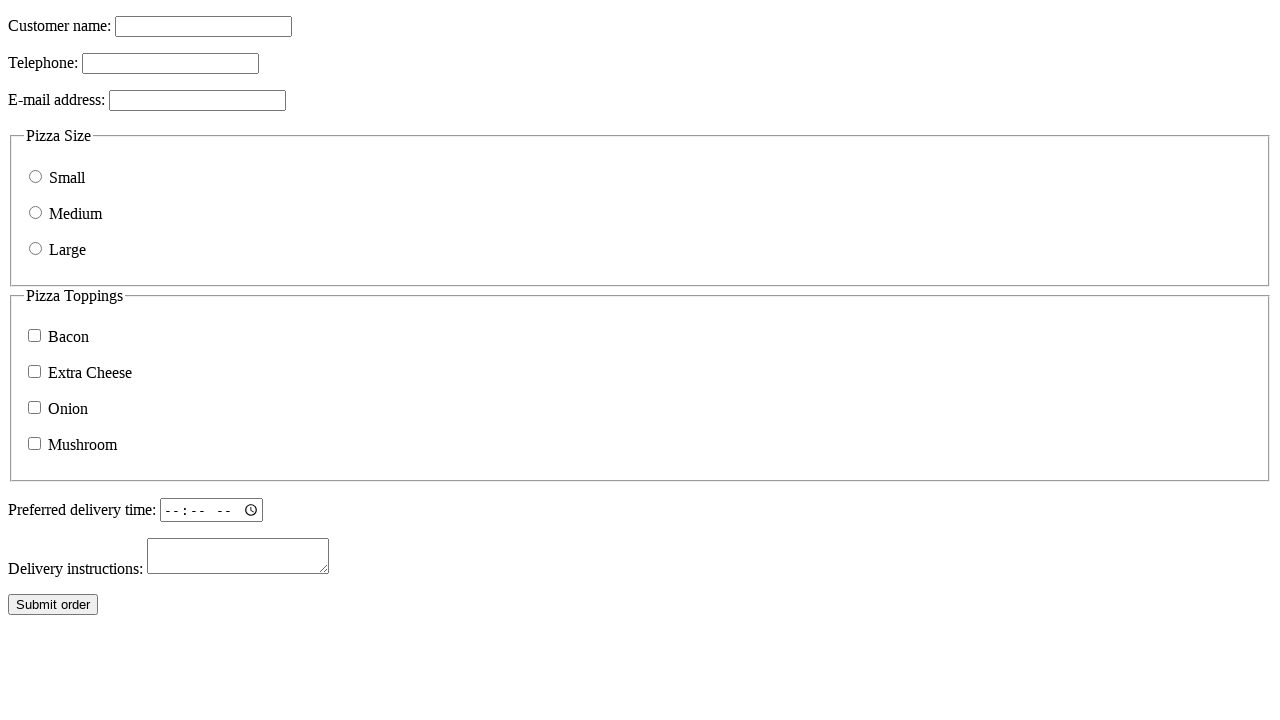

Waited for page to reach networkidle state
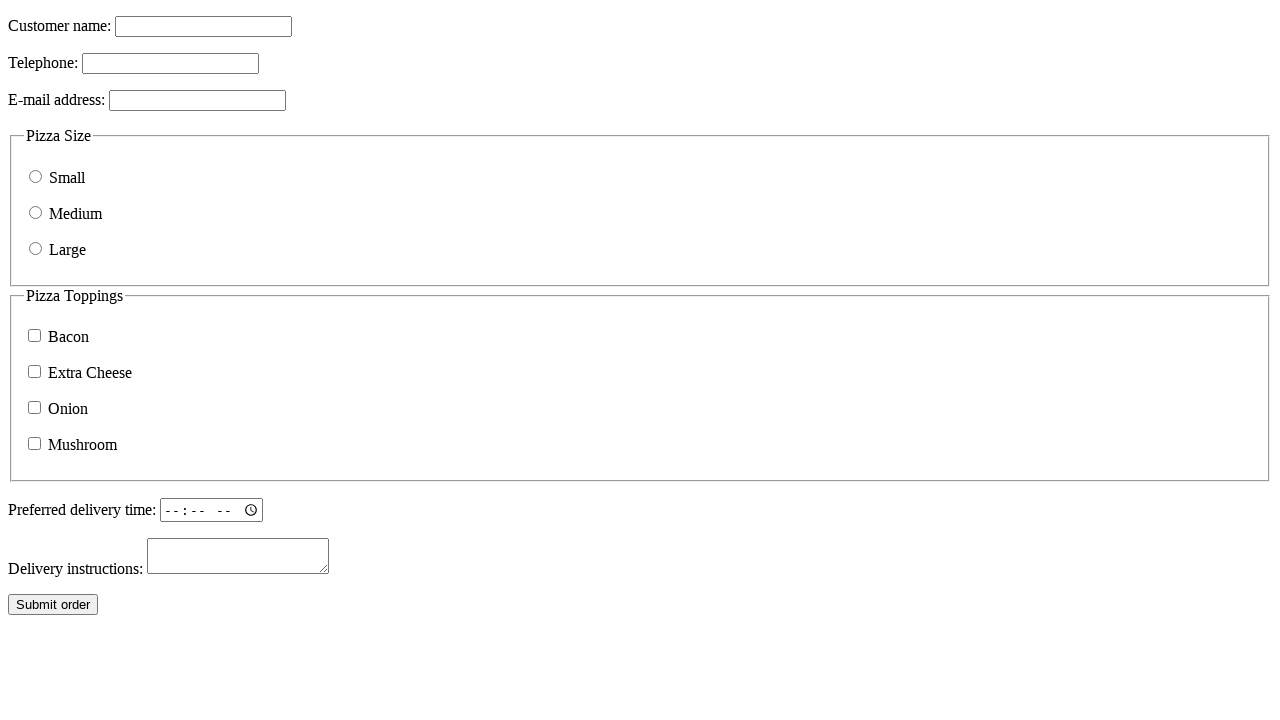

Filled customer name field with 'John Smith' on input[name="custname"]
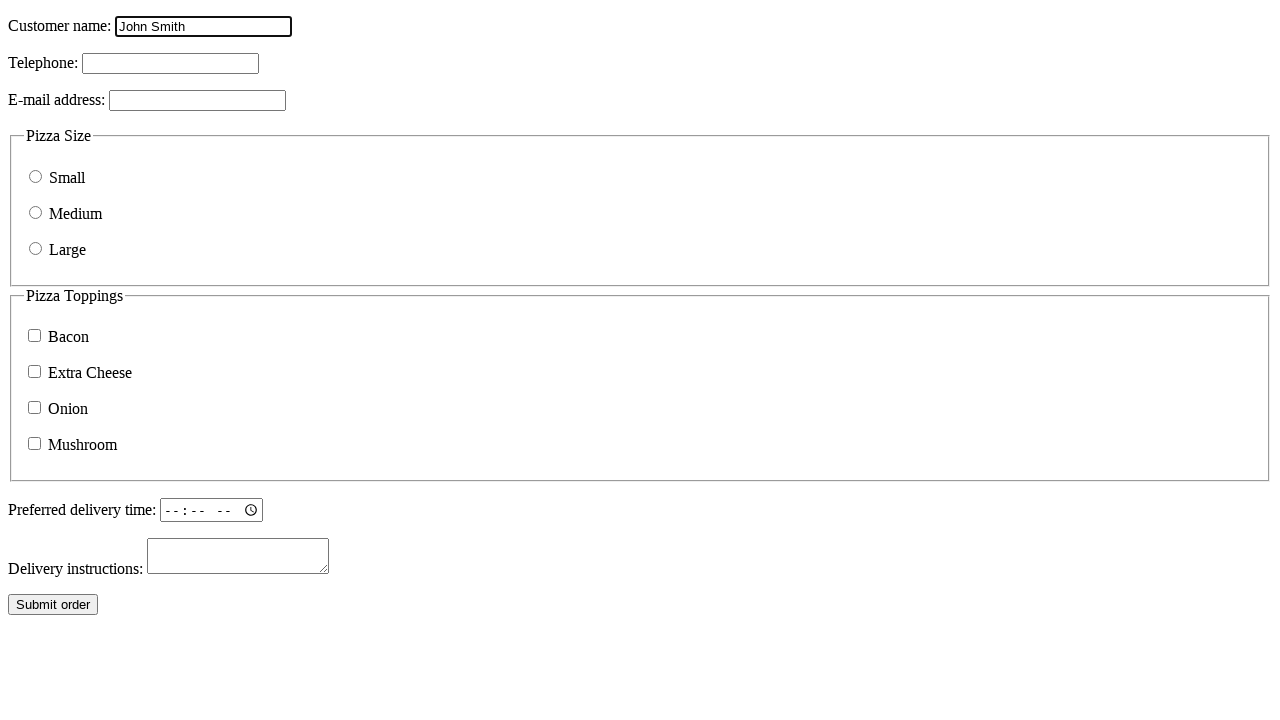

Filled comments field with test message on textarea[name="comments"]
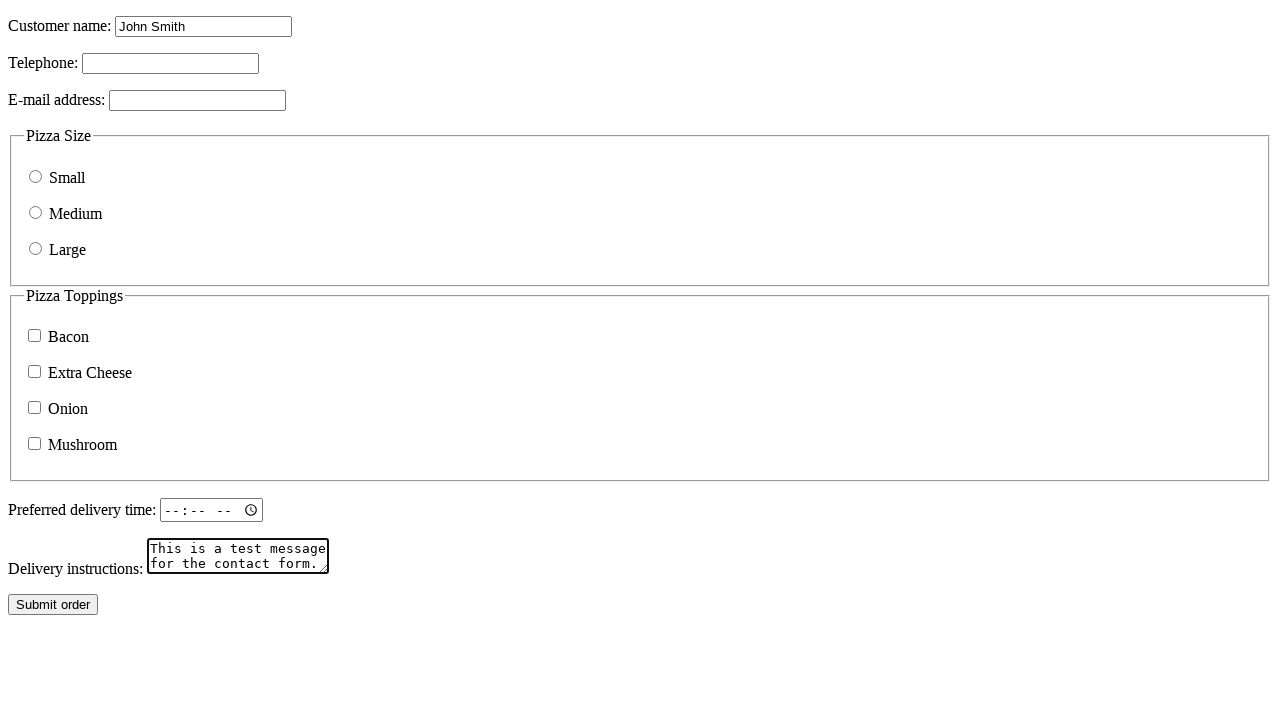

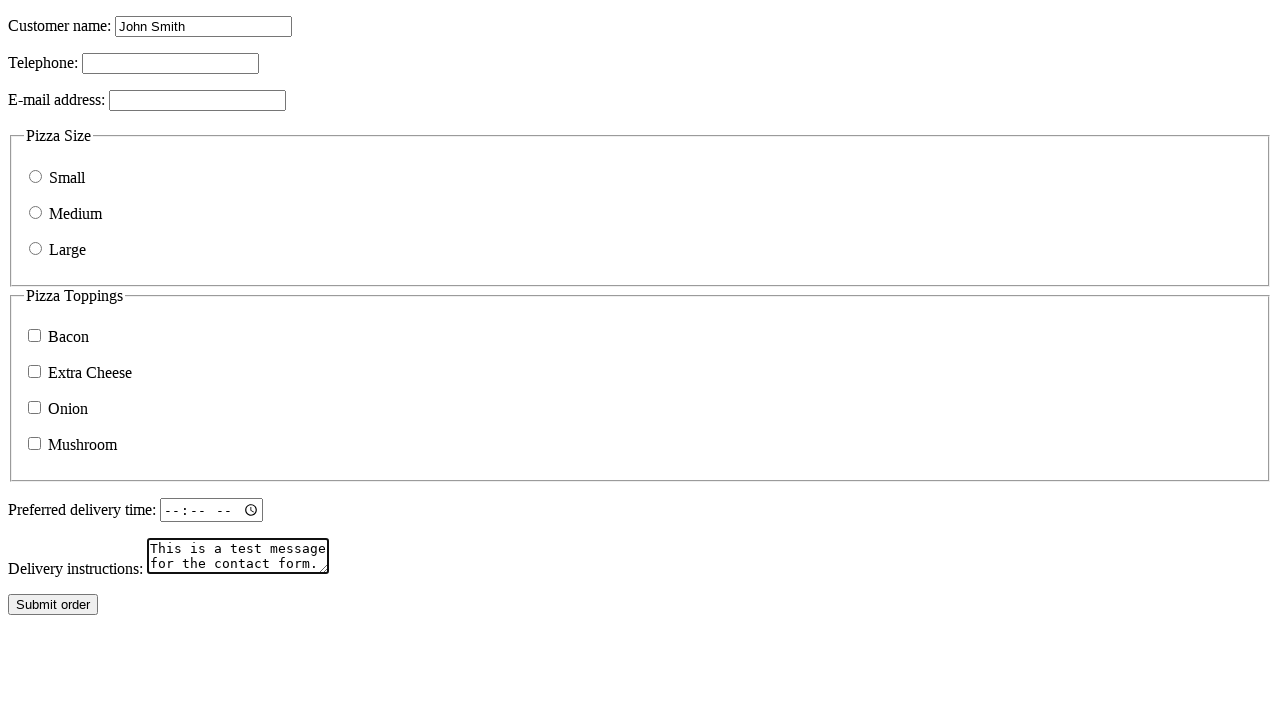